Searches for a wardrobe product and clicks on a search result to view product details

Starting URL: https://www.pepperfry.com/

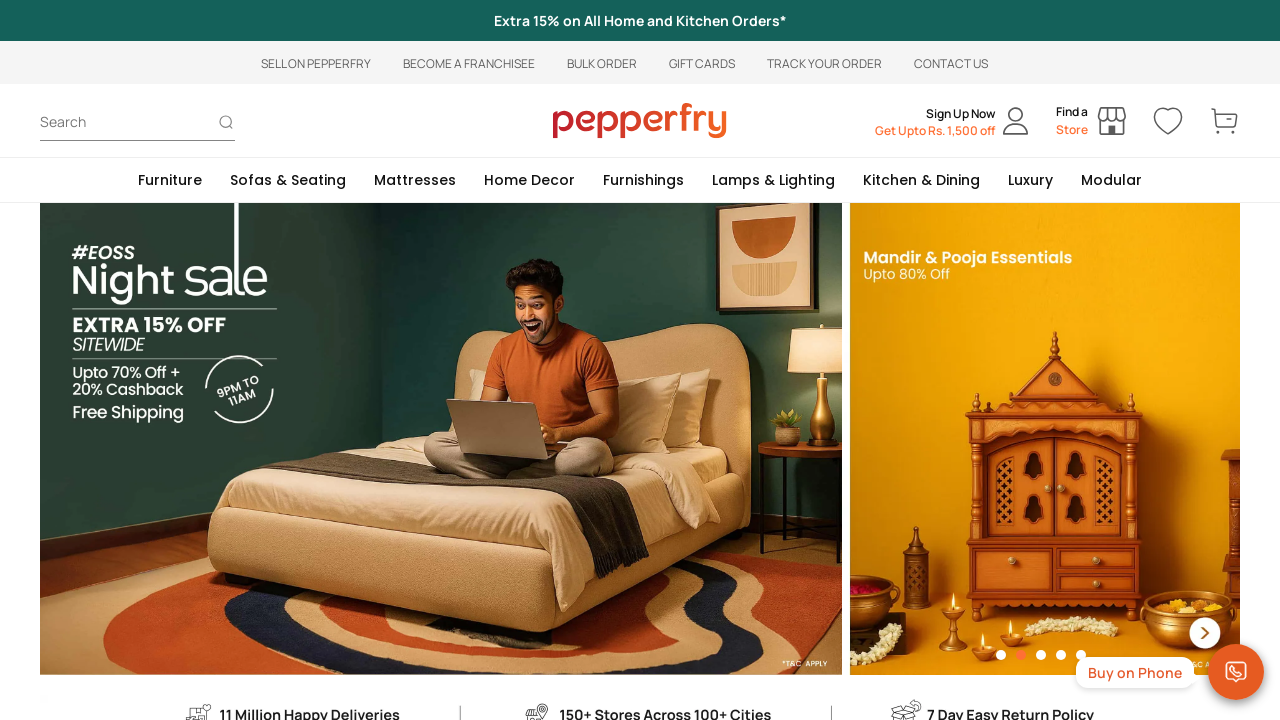

Reloaded the Pepperfry homepage
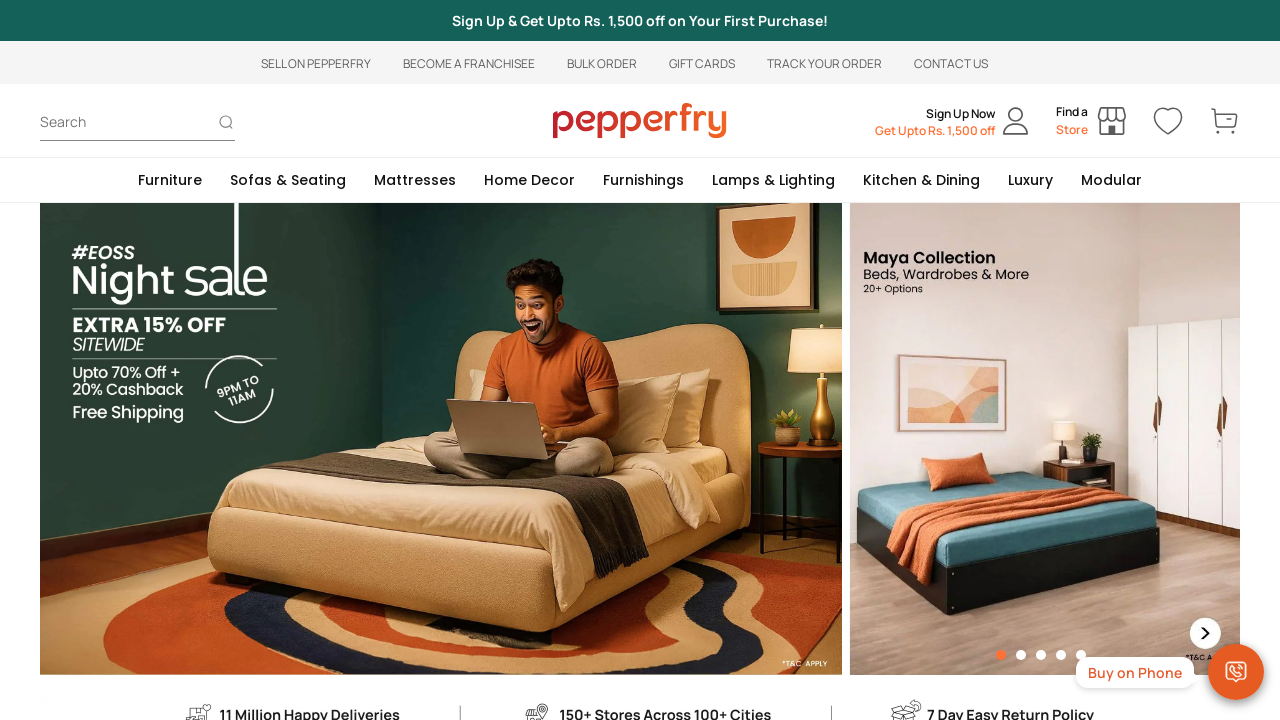

Entered 'wardrobe' in the search field on //input[@id='search']
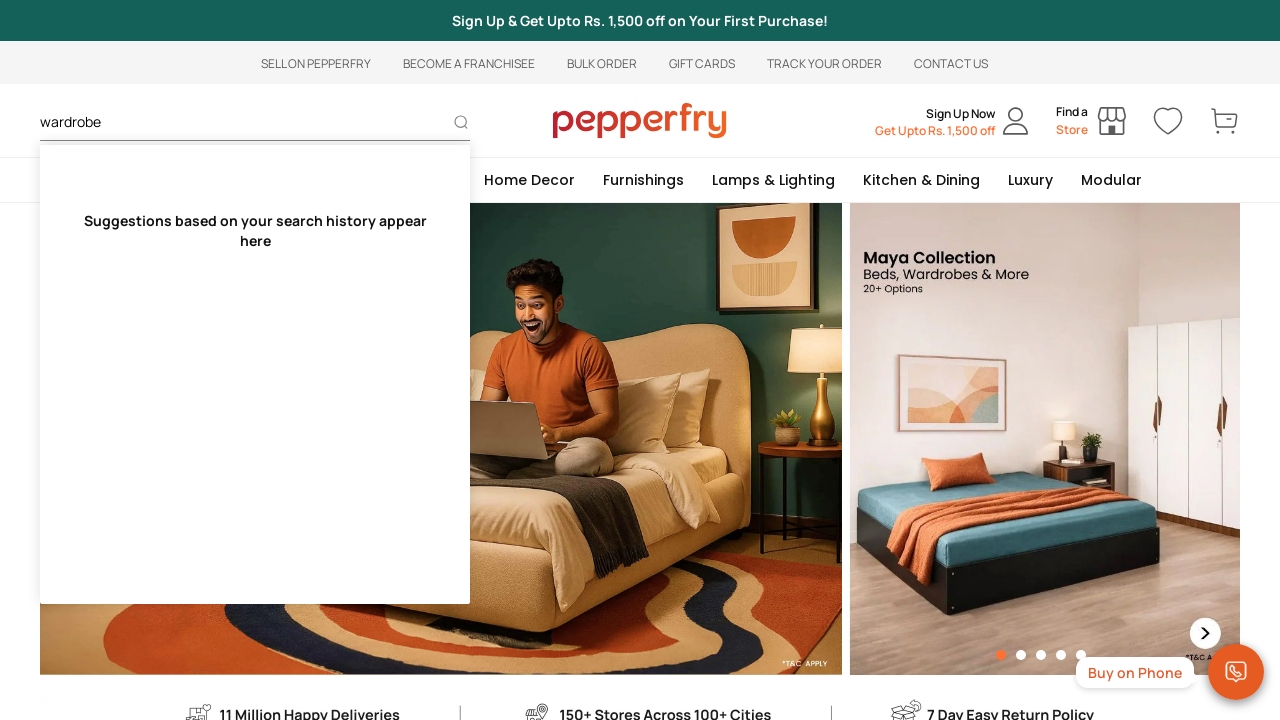

Submitted the search form by pressing Enter on //input[@id='search']
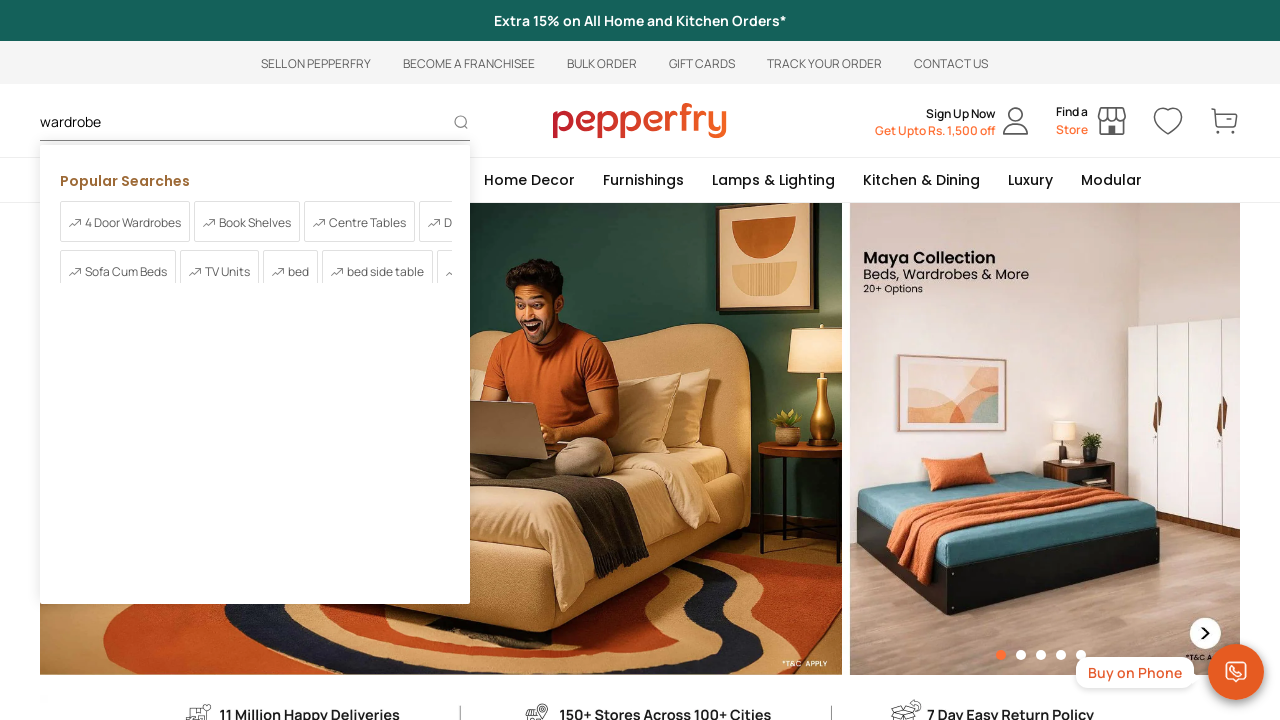

Clicked on the first wardrobe product in search results to view product details at (135, 274) on xpath=//a[contains(@href, '/product/')]
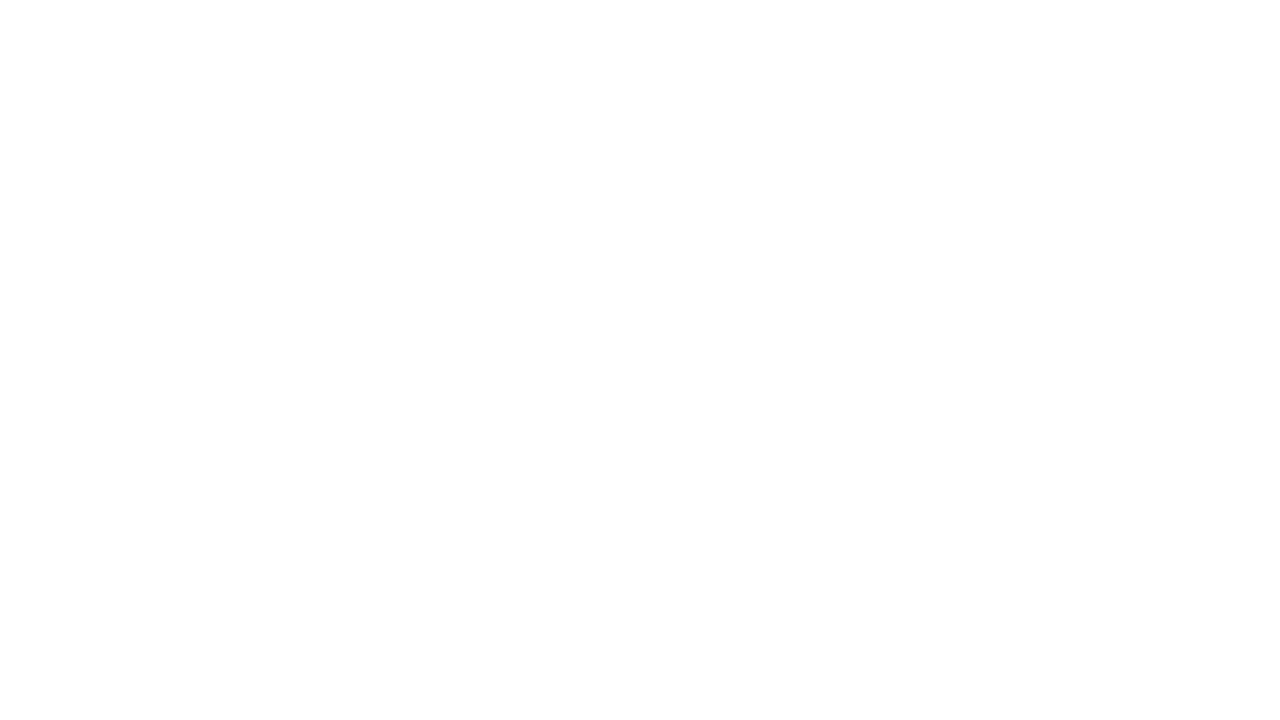

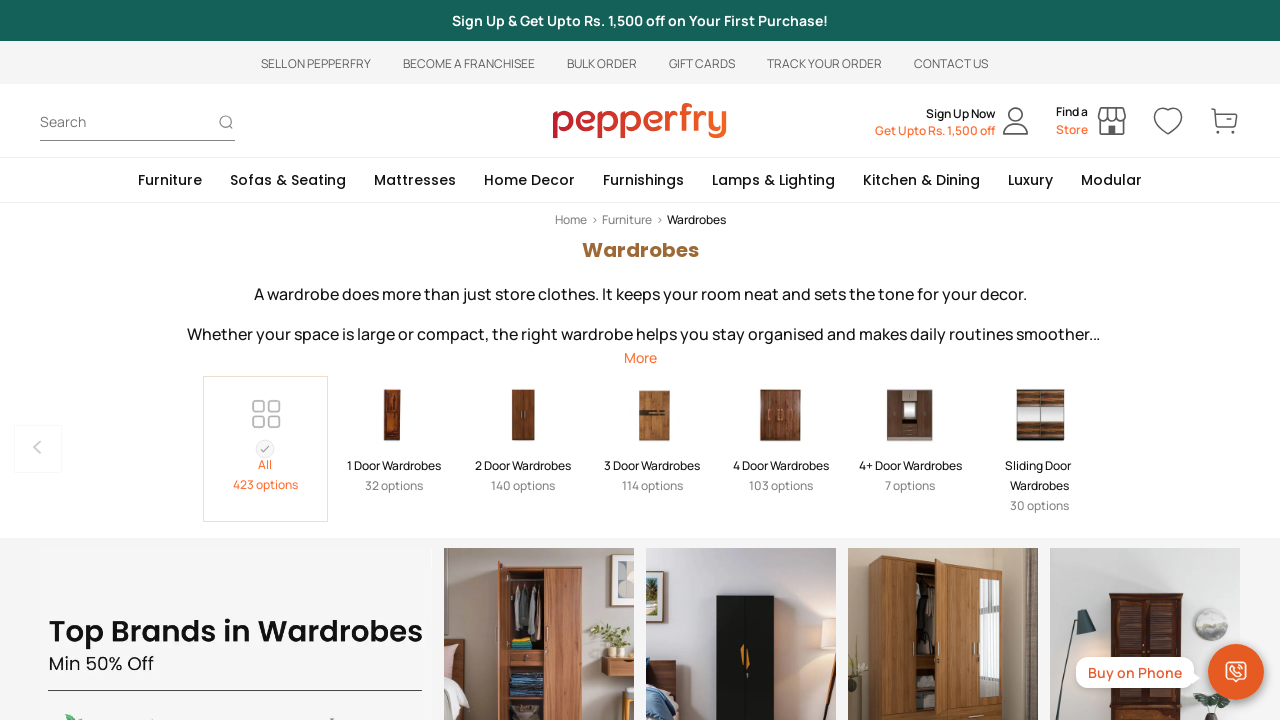